Tests the jQuery UI draggable functionality by switching to an iframe and dragging an element by a specified offset

Starting URL: https://jqueryui.com/draggable/

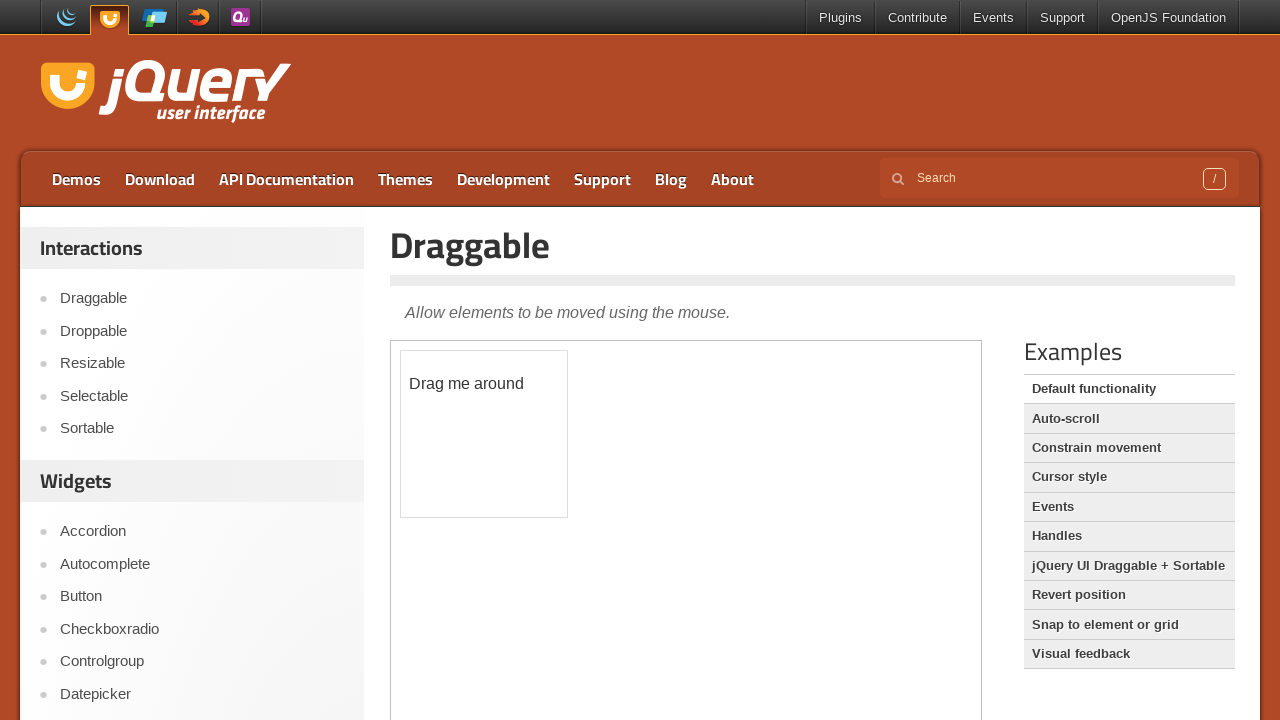

Located the iframe containing the draggable demo
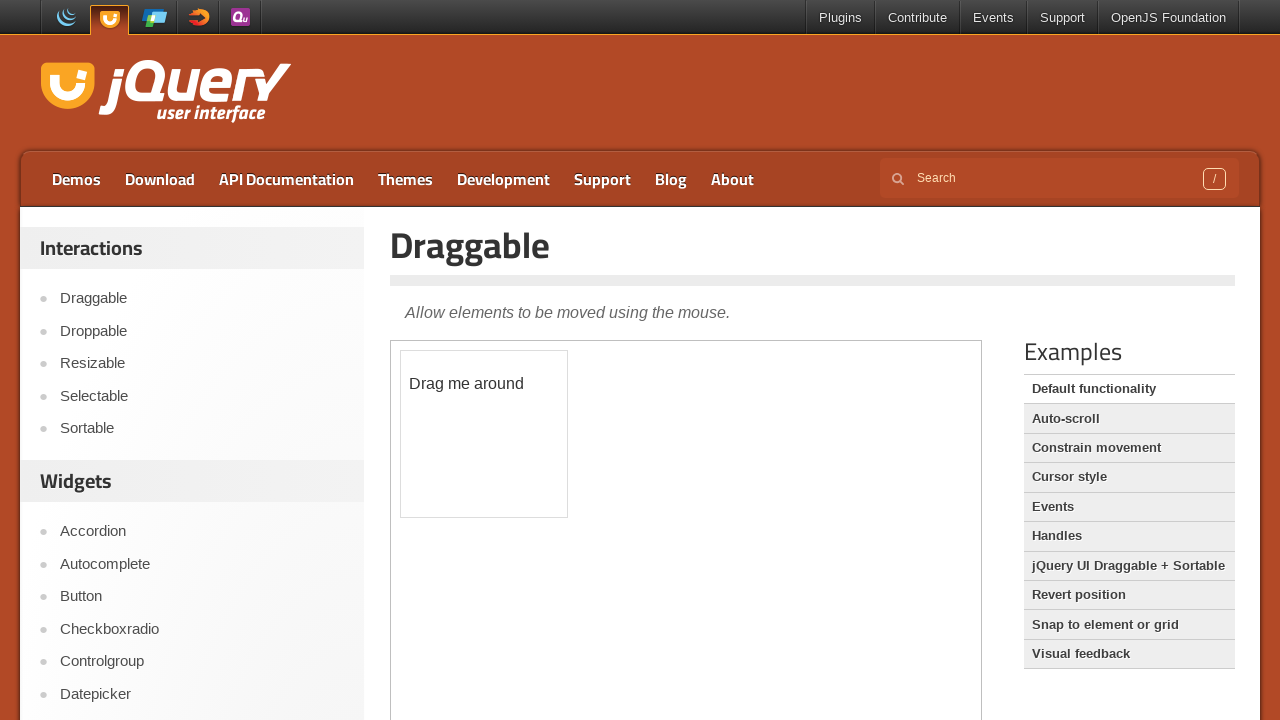

Located the draggable element with id 'draggable'
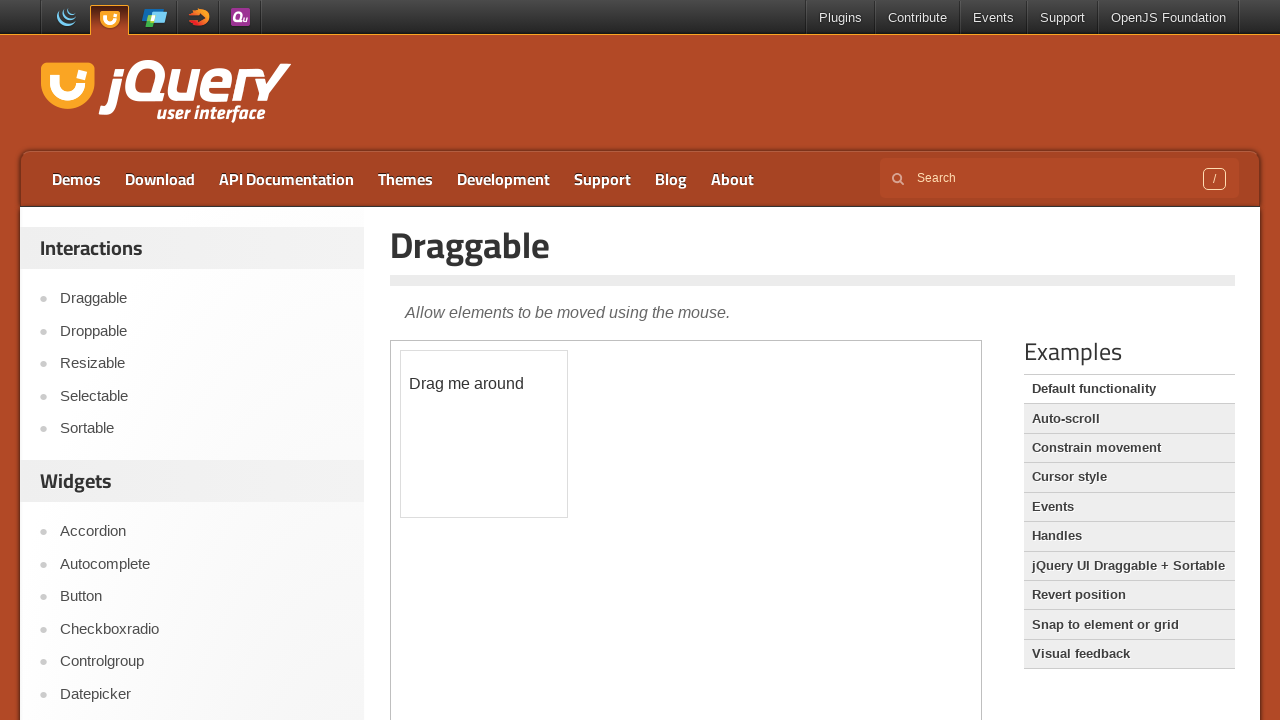

Draggable element is now visible
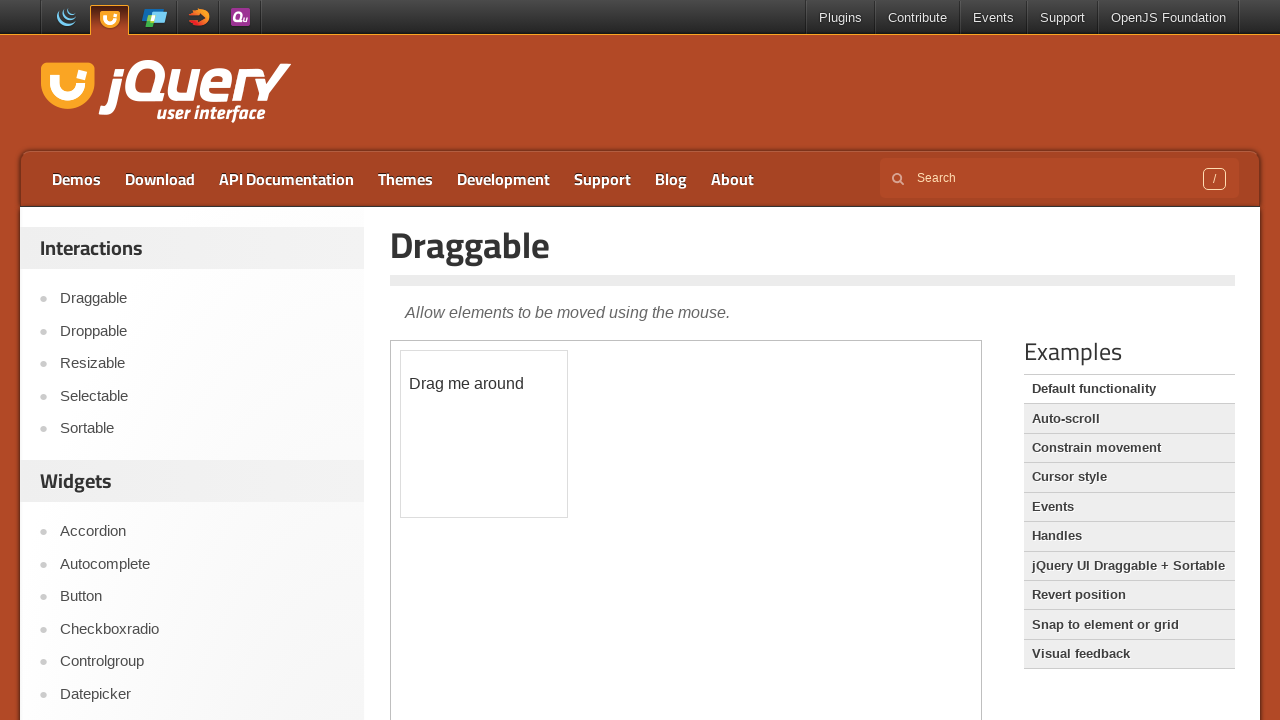

Dragged the element 60px right and 100px down at (461, 451)
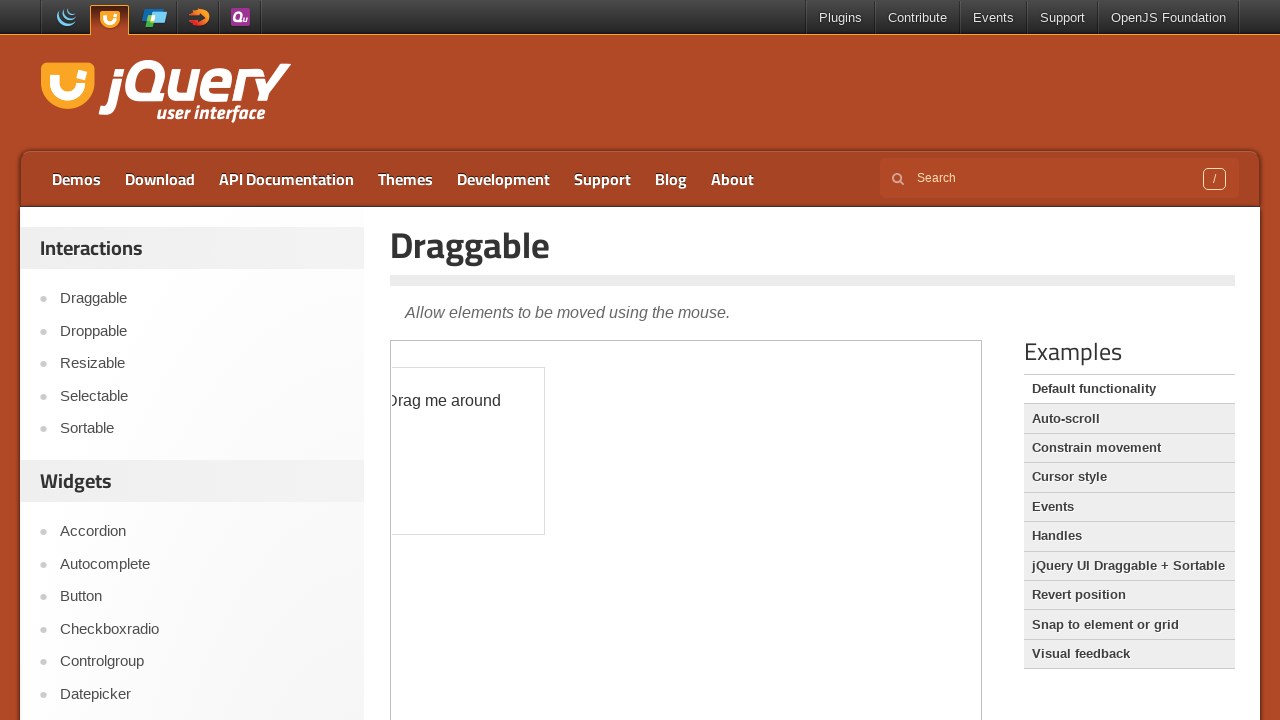

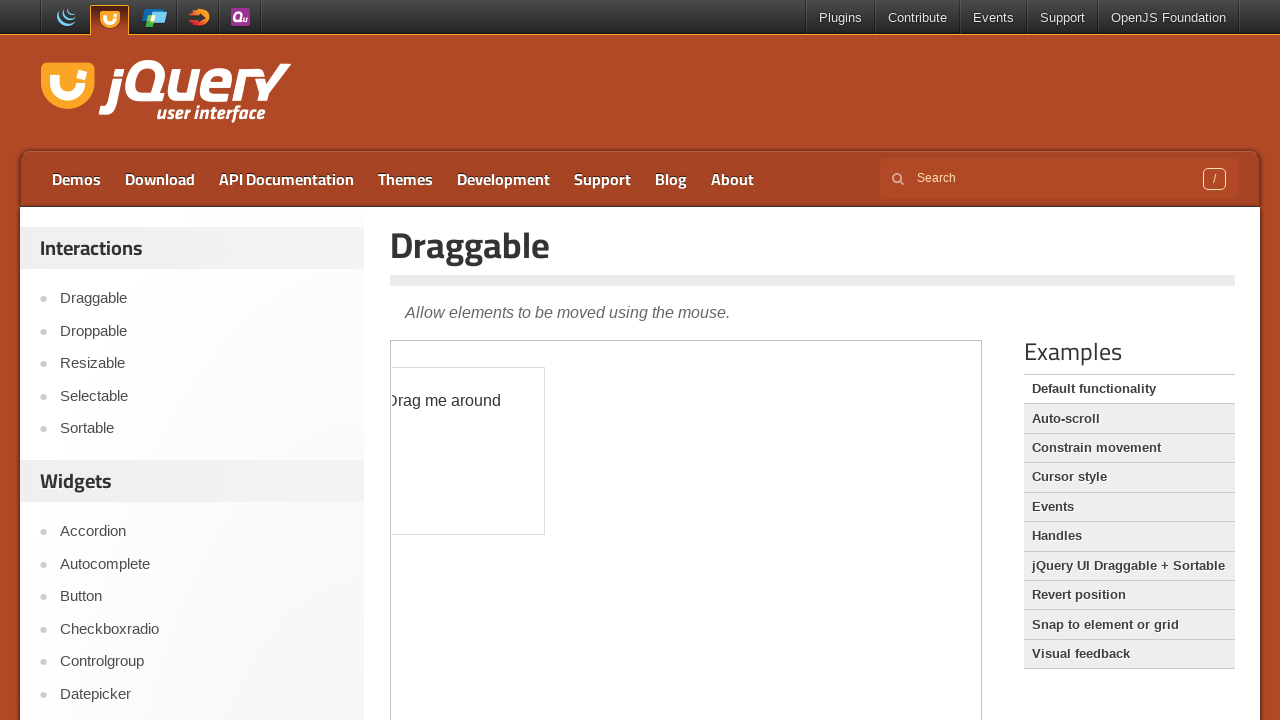